Tests flight search functionality on SpiceJet website by selecting departure and arrival cities and opening the calendar picker

Starting URL: https://www.spicejet.com/

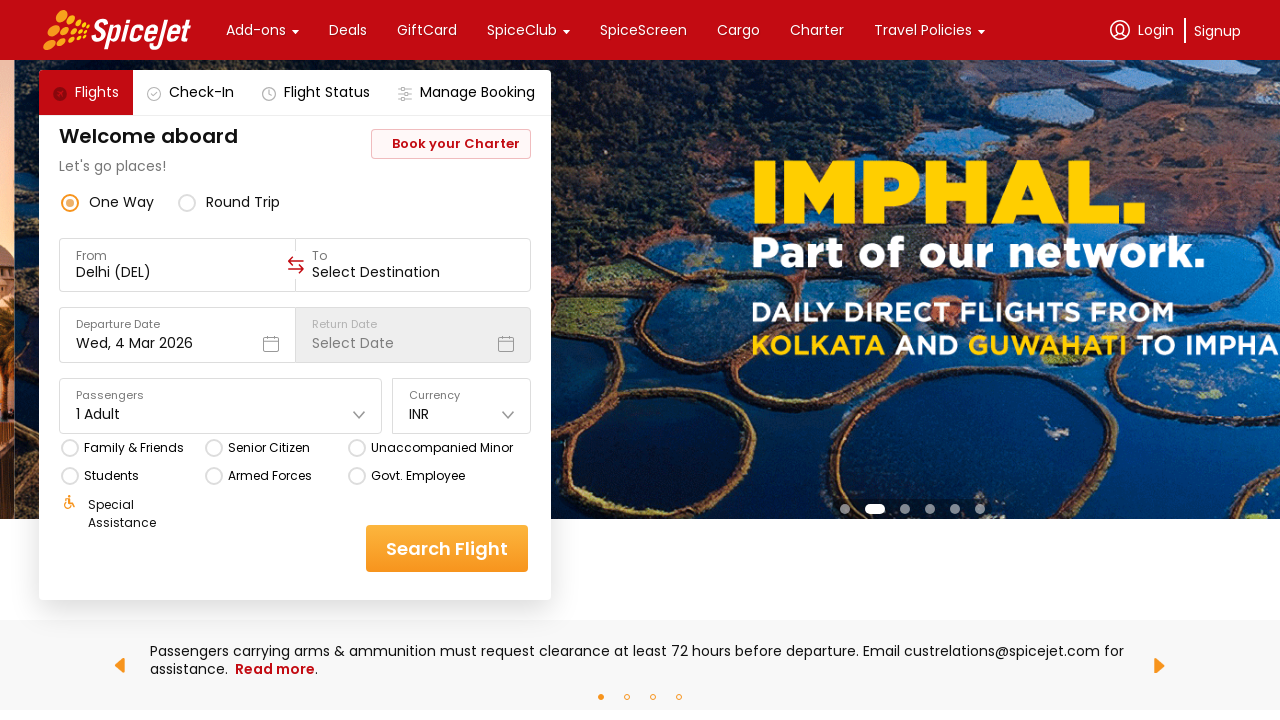

Clicked on 'From' field to open departure city selector at (178, 256) on xpath=//div[text()='From']
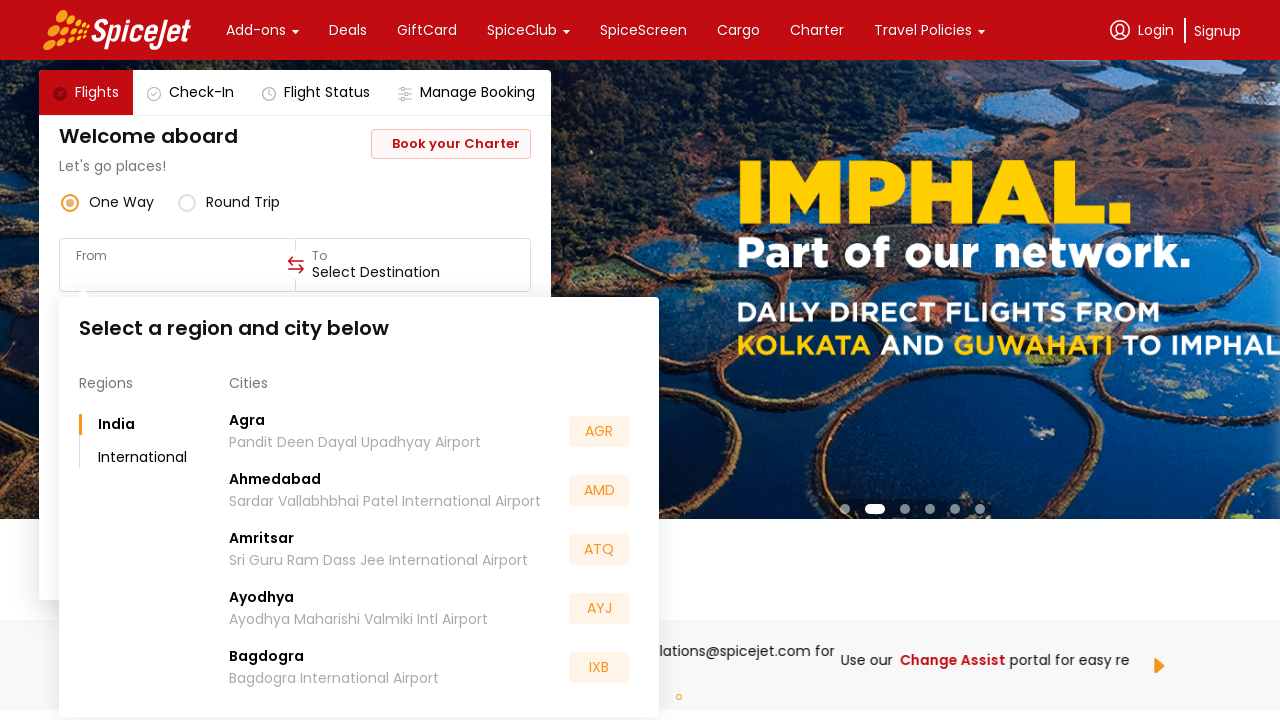

Selected AGR (Agra) as departure city at (599, 432) on xpath=//div[text()='AGR']
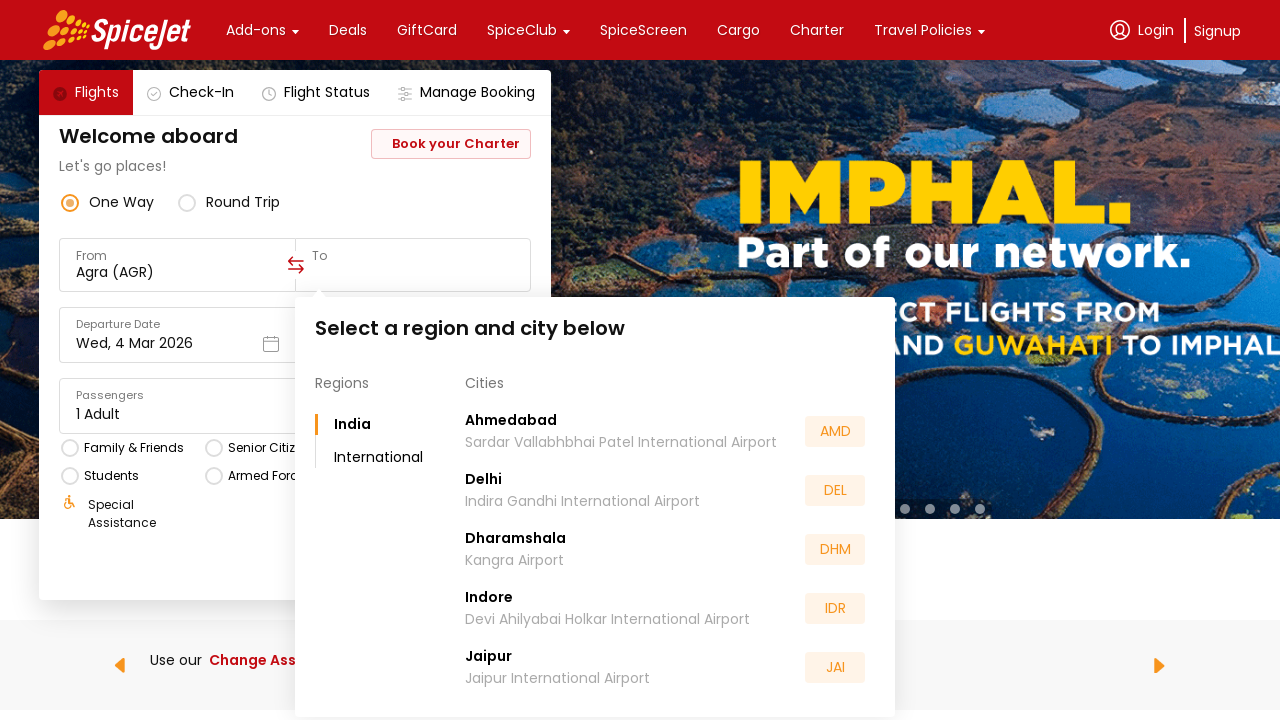

Selected DEL (Delhi) as arrival city at (835, 490) on xpath=//div[text()='DEL']
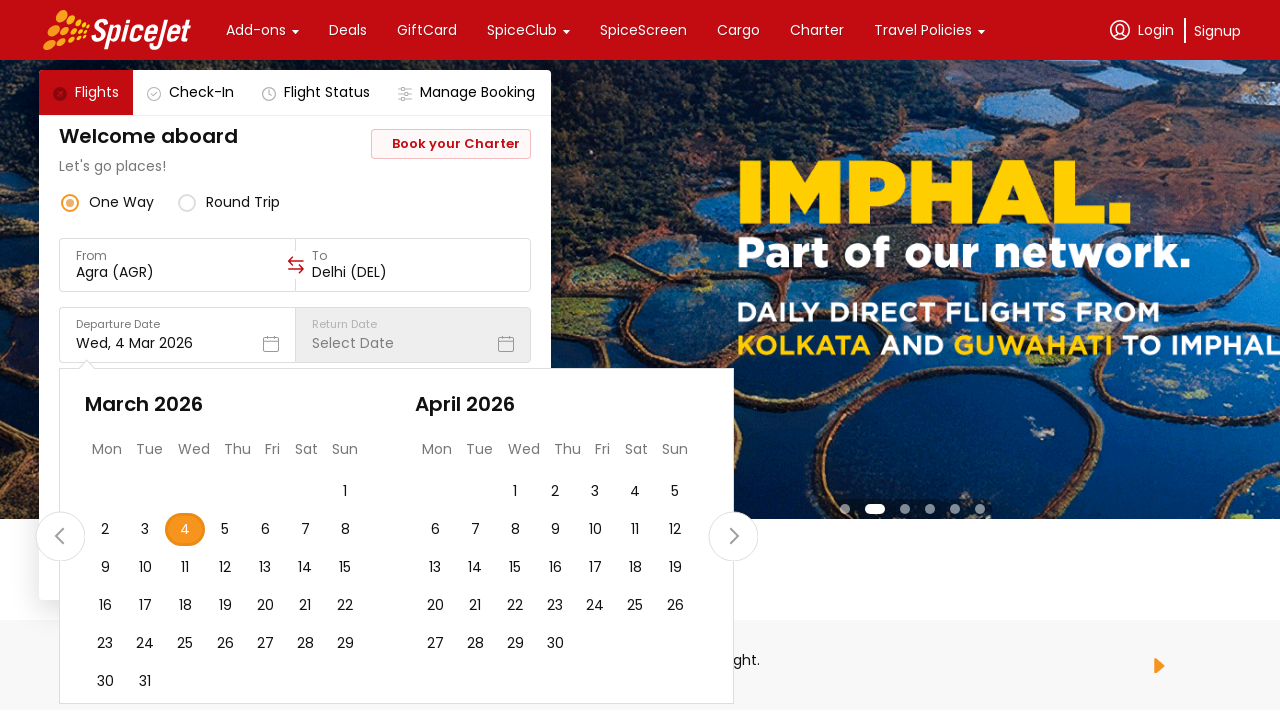

Clicked on calendar picker to open date selection at (185, 530) on div[data-testid='undefined-calendar-picker'] div[class*='r-19m6qjp']
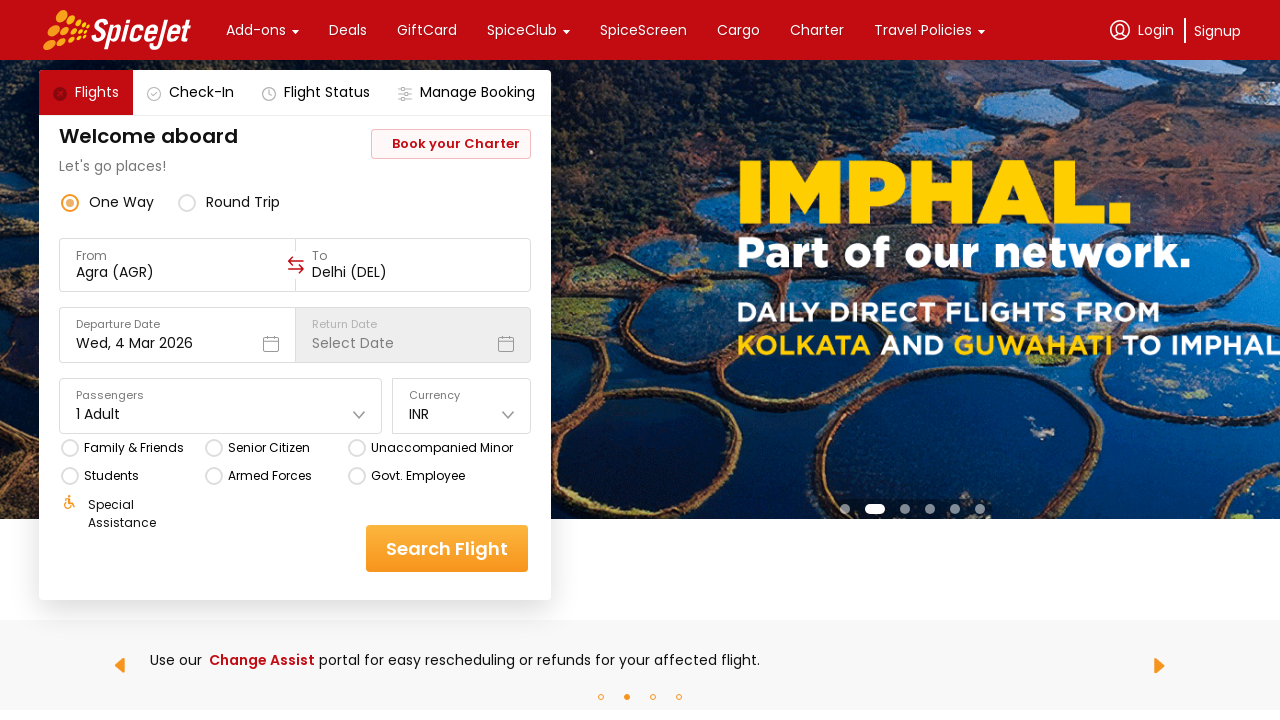

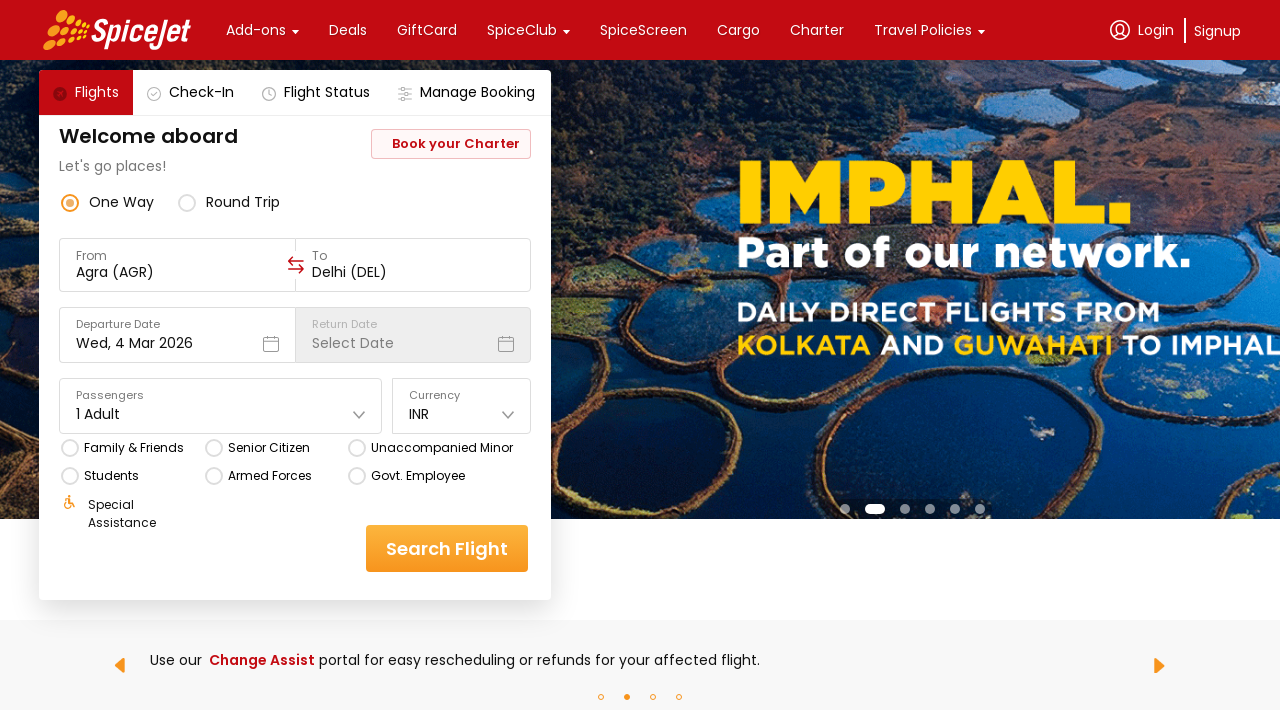